Tests the search functionality on python.org by entering a search query "pycon" and submitting the search form

Starting URL: https://www.python.org

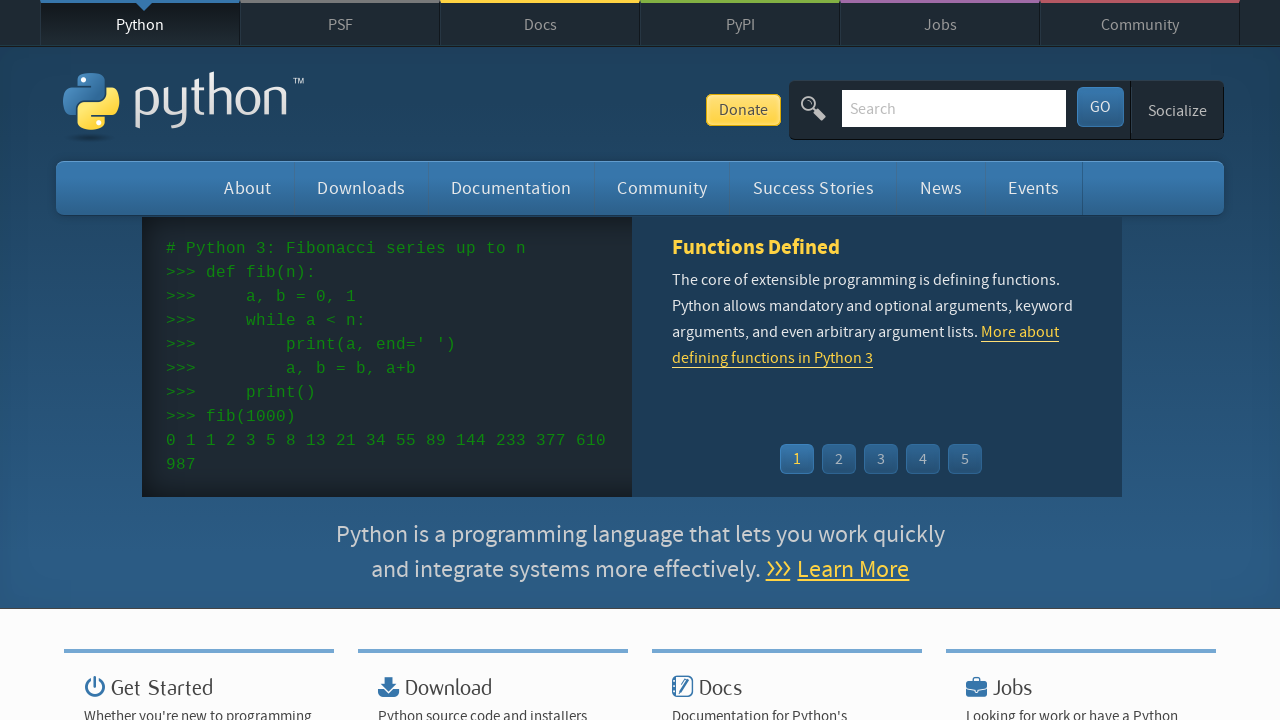

Filled search box with 'pycon' query on input[name='q']
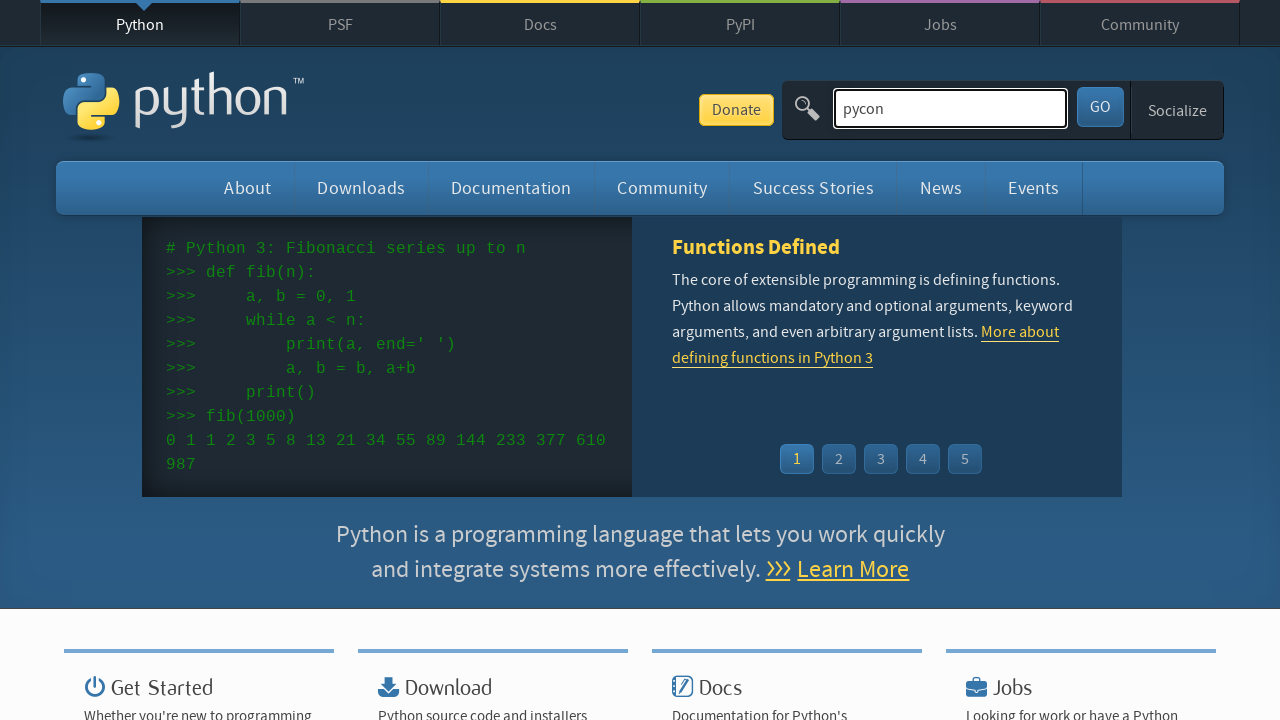

Pressed Enter to submit search form on input[name='q']
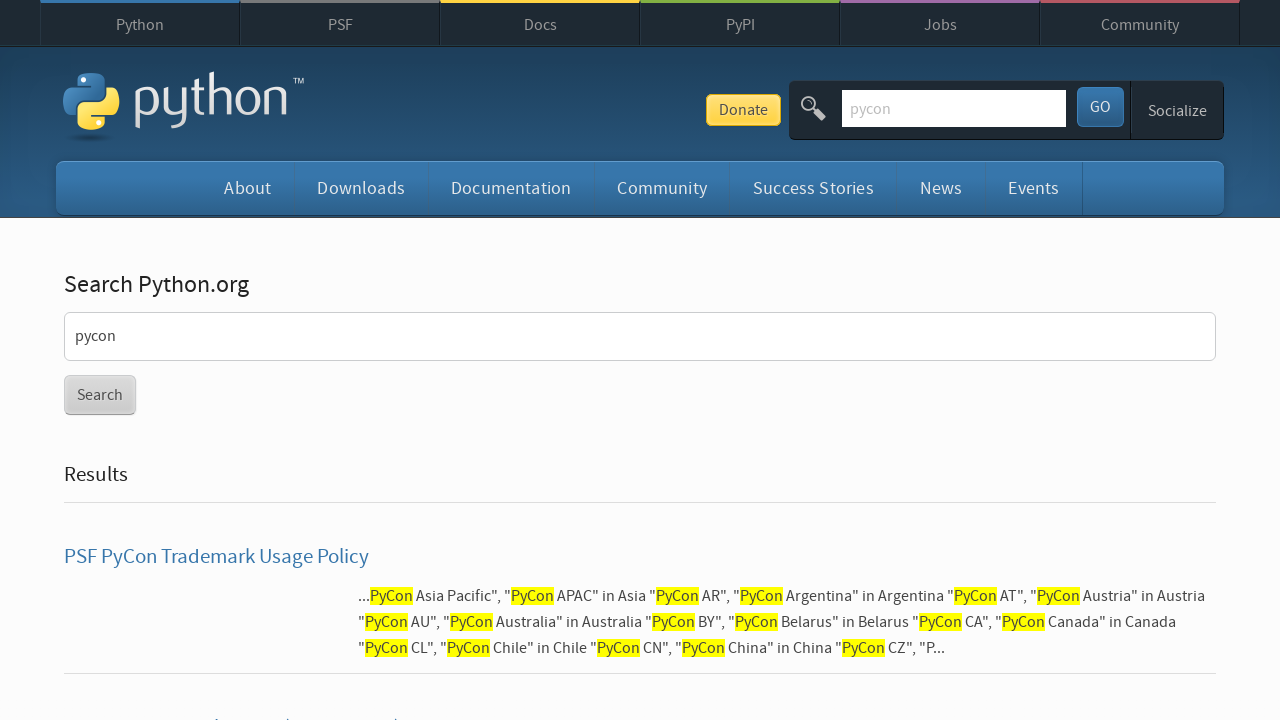

Search results page loaded
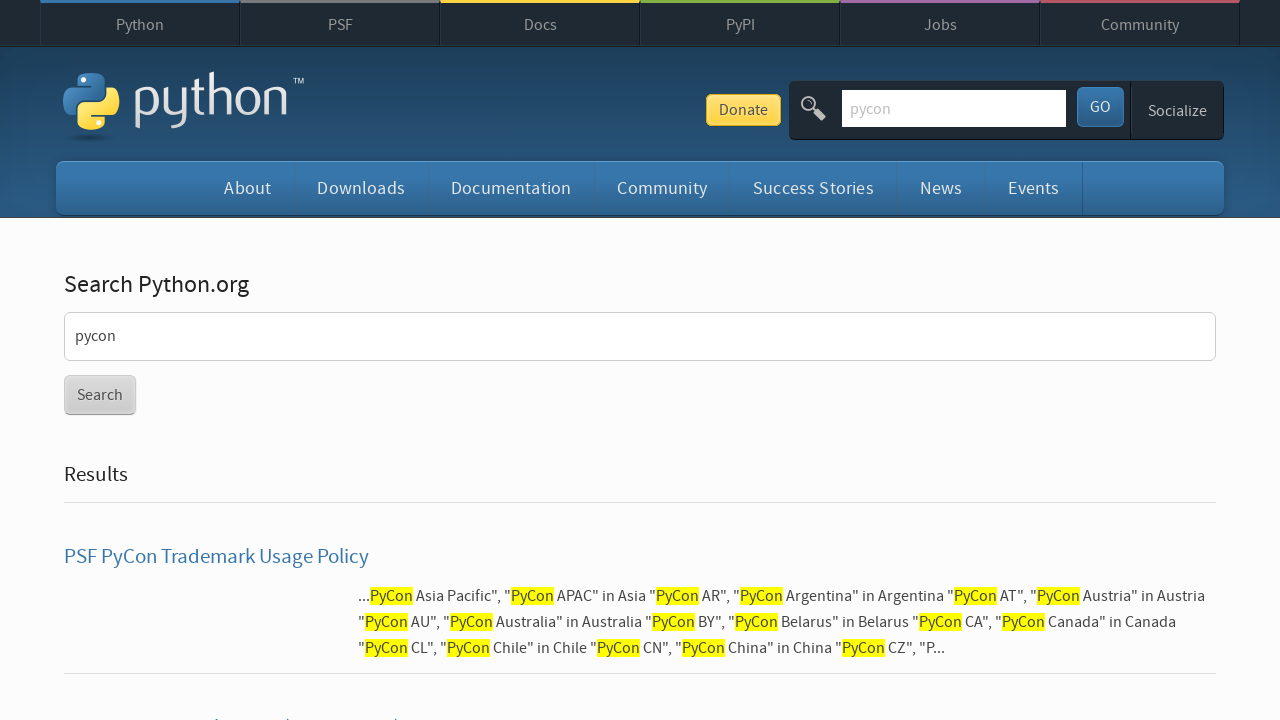

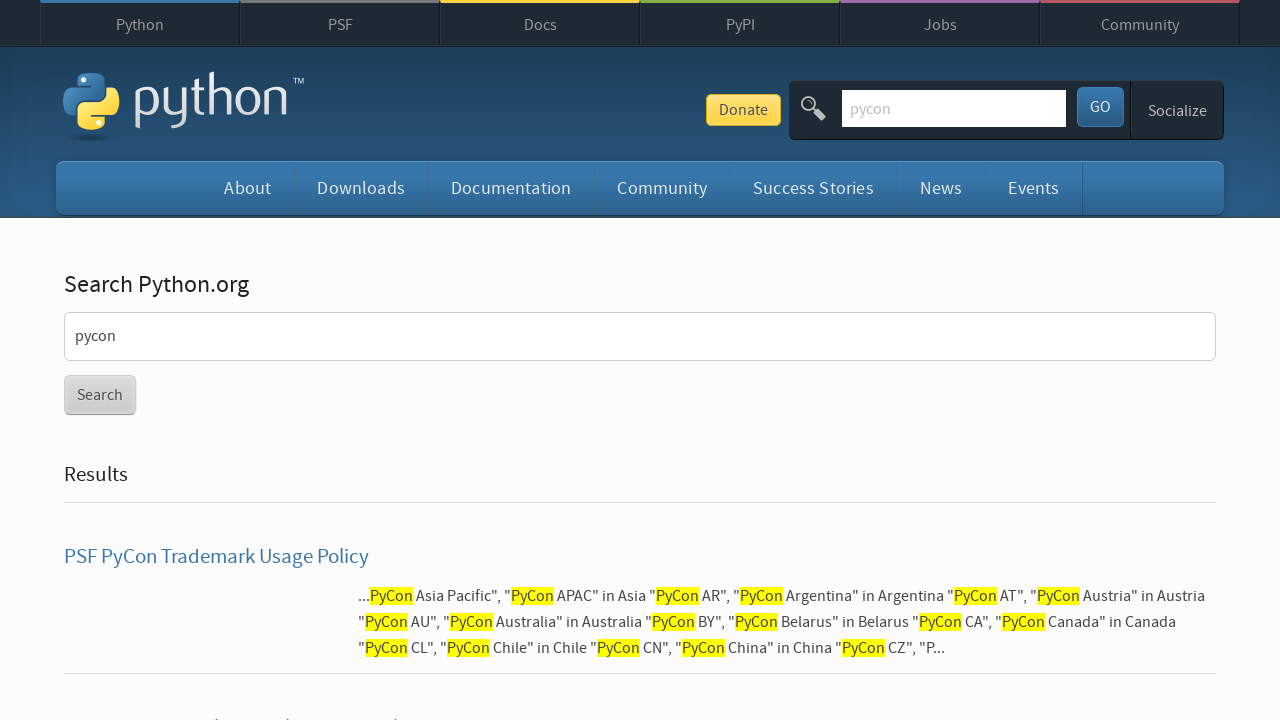